Tests shopping cart functionality by adding specific vegetables (Cucumber and Brocolli) to cart, proceeding to checkout, and applying a promo code

Starting URL: https://rahulshettyacademy.com/seleniumPractise/

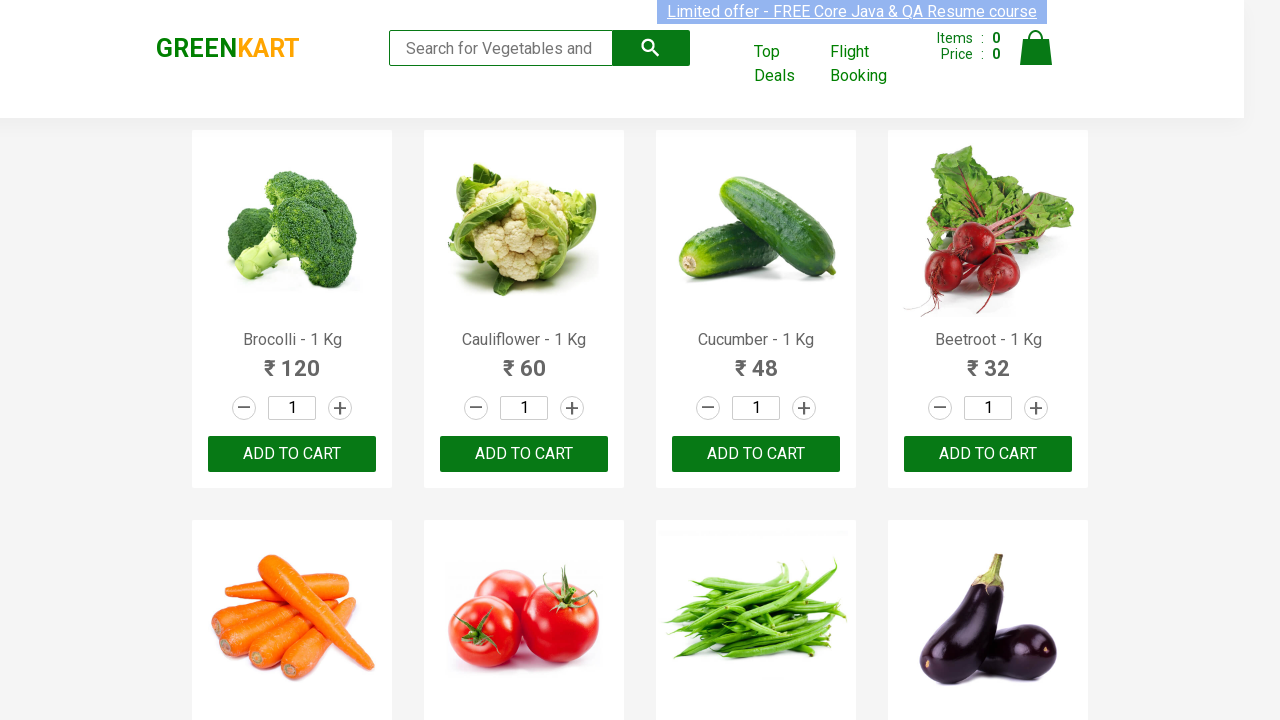

Waited for product names to load
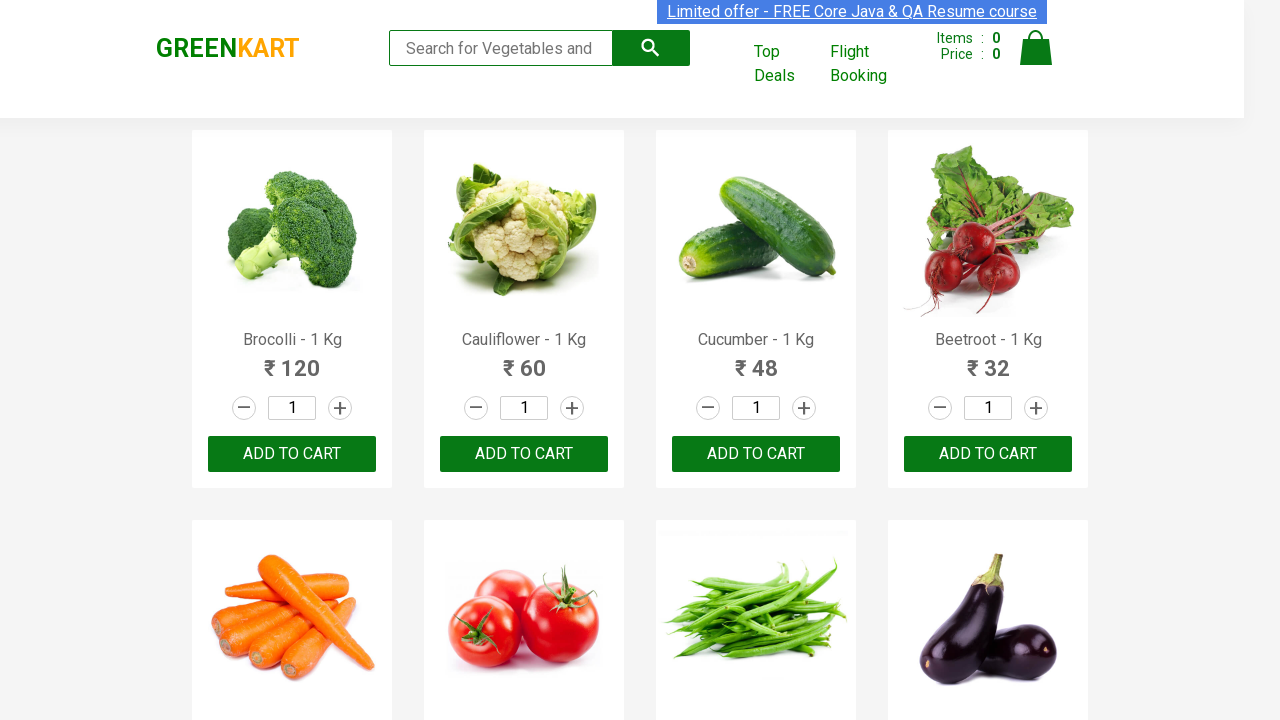

Retrieved all product elements
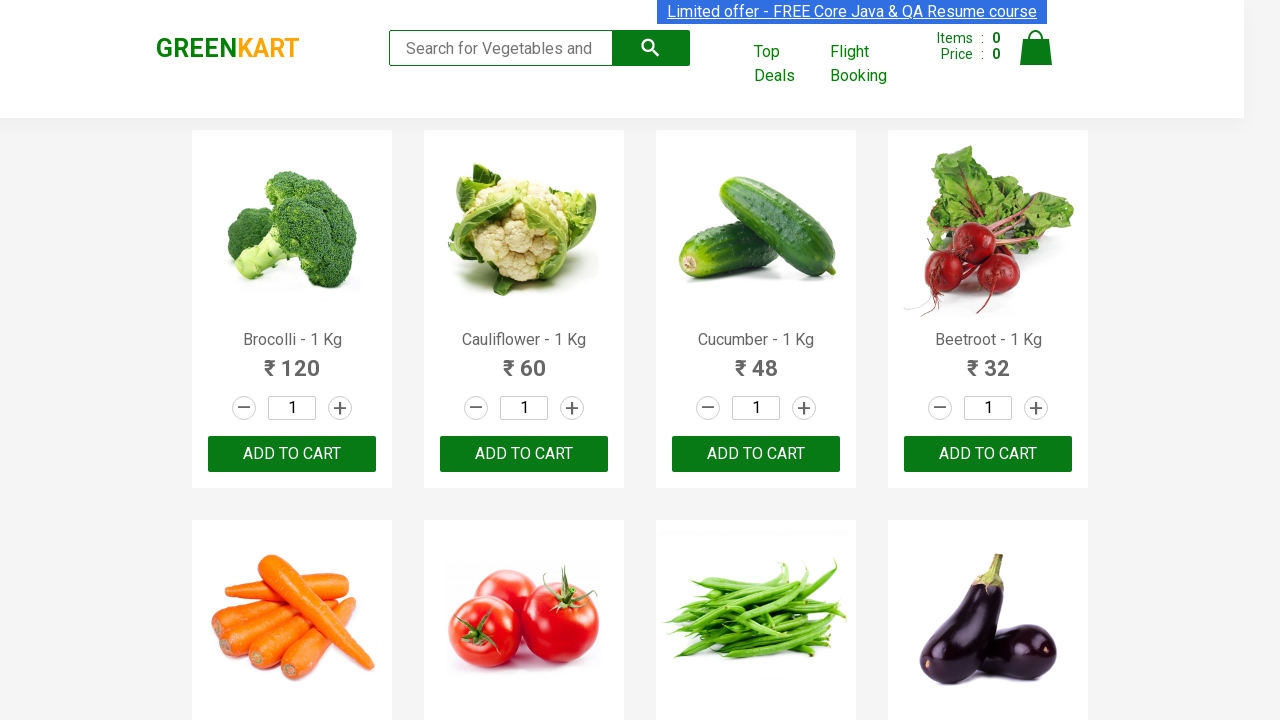

Added Brocolli to cart at (292, 454) on xpath=//div[@class='product-action'] >> nth=0
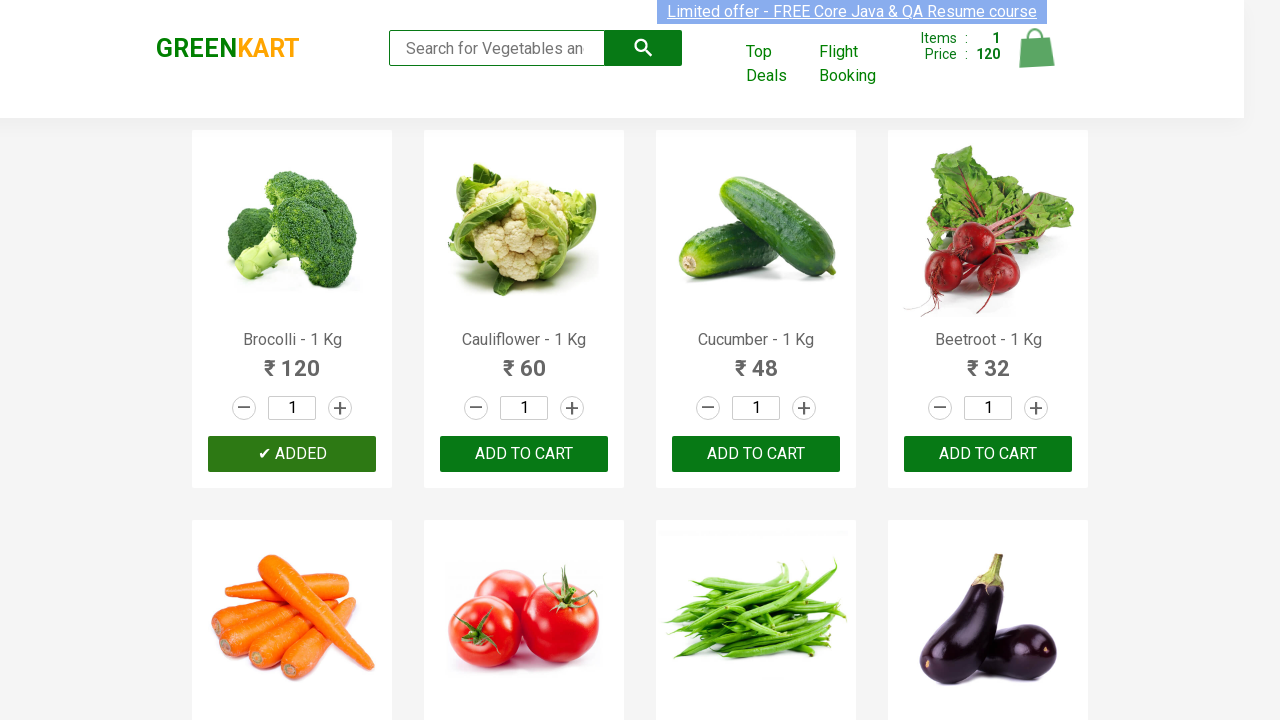

Added Cucumber to cart at (756, 454) on xpath=//div[@class='product-action'] >> nth=2
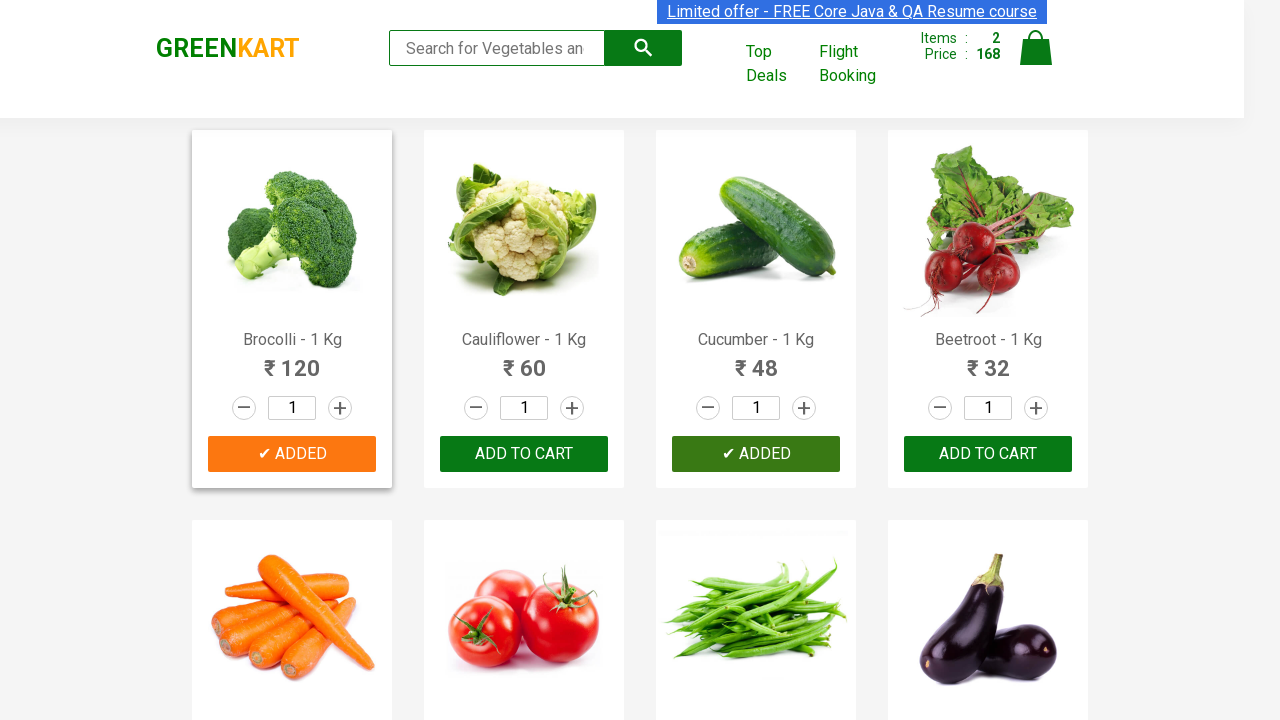

Clicked cart icon to view shopping cart at (1036, 48) on img[alt='Cart']
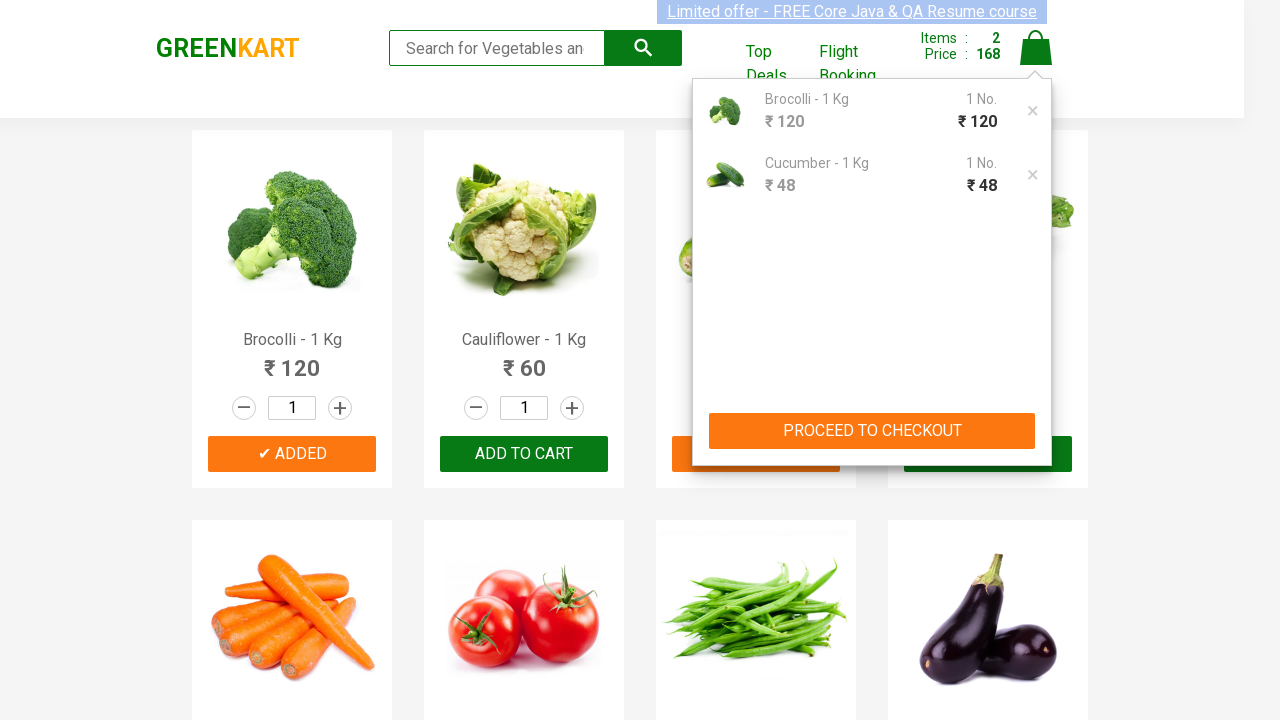

Clicked PROCEED TO CHECKOUT button at (872, 431) on xpath=//button[contains(text(), 'PROCEED TO CHECKOUT')]
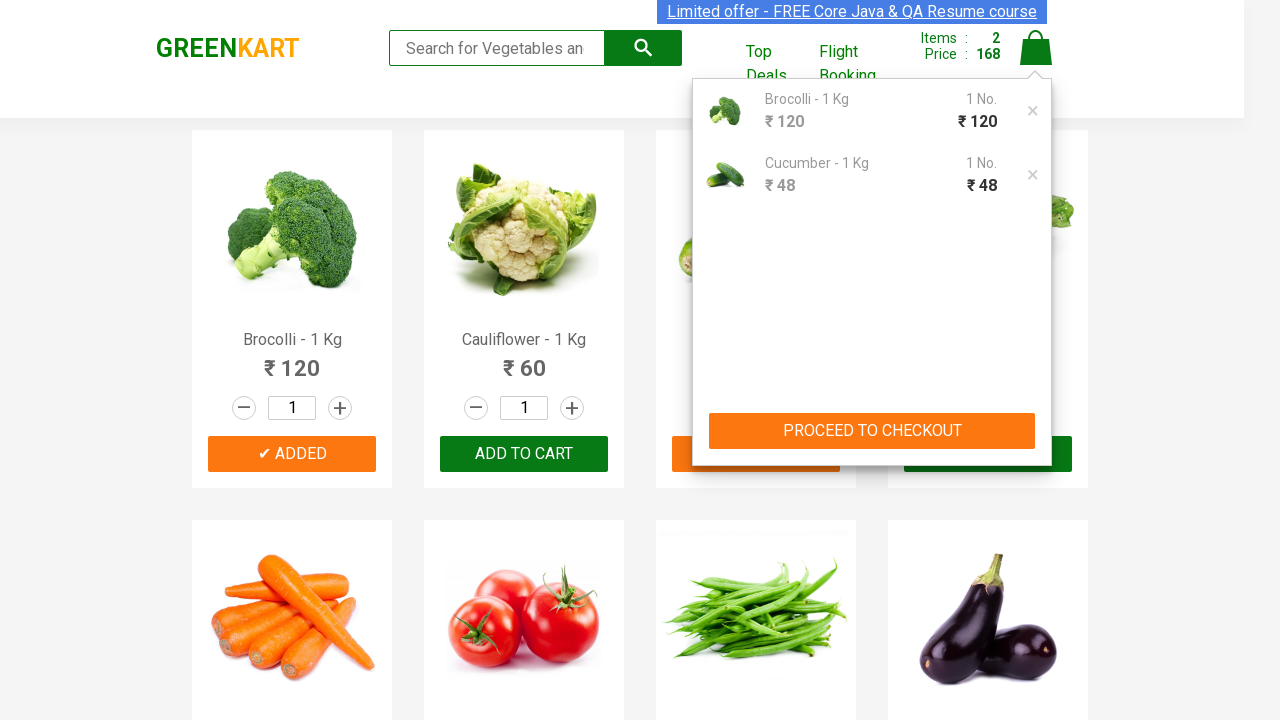

Promo code input field loaded
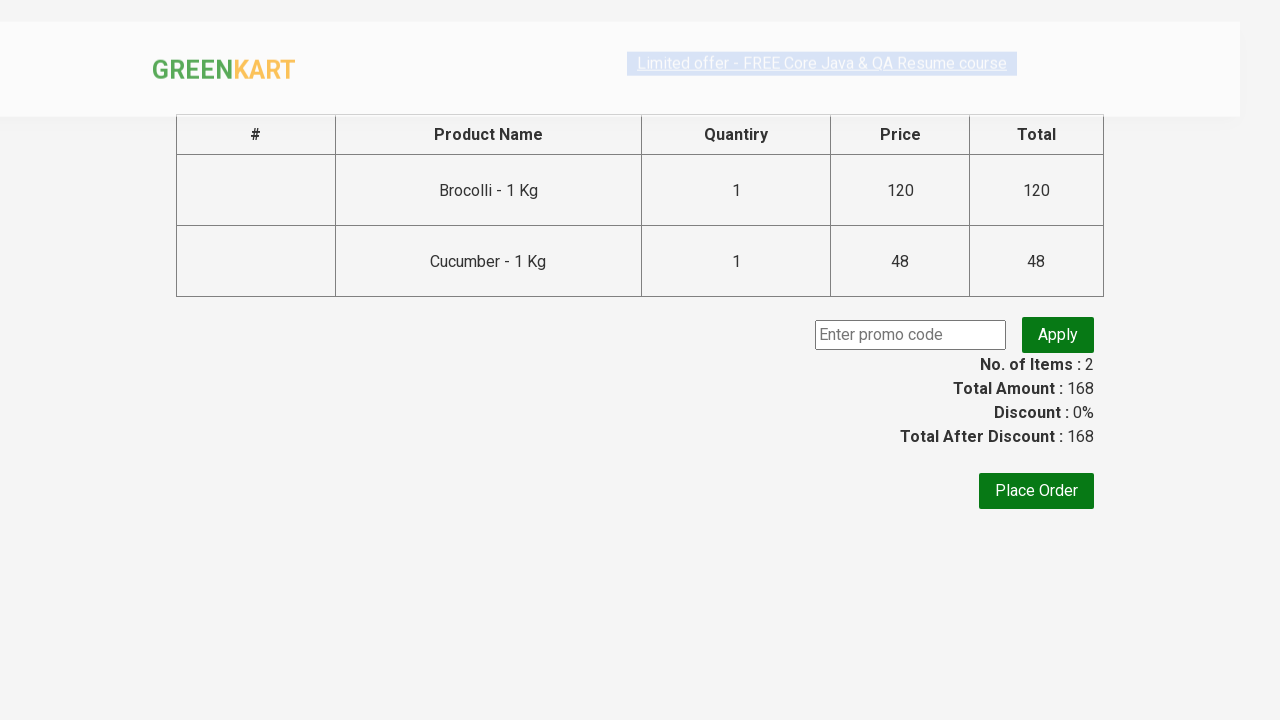

Filled promo code input with 'rahulshettyacademy' on input.promoCode
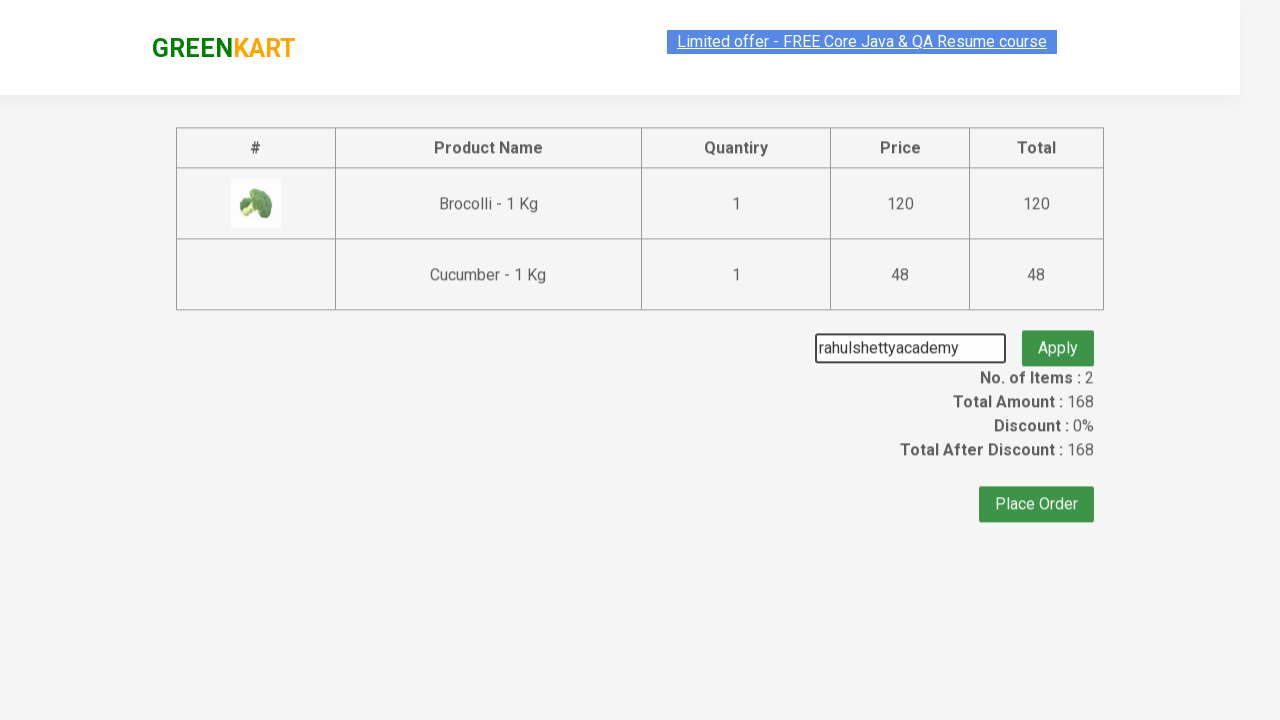

Clicked apply promo button at (1058, 335) on button.promoBtn
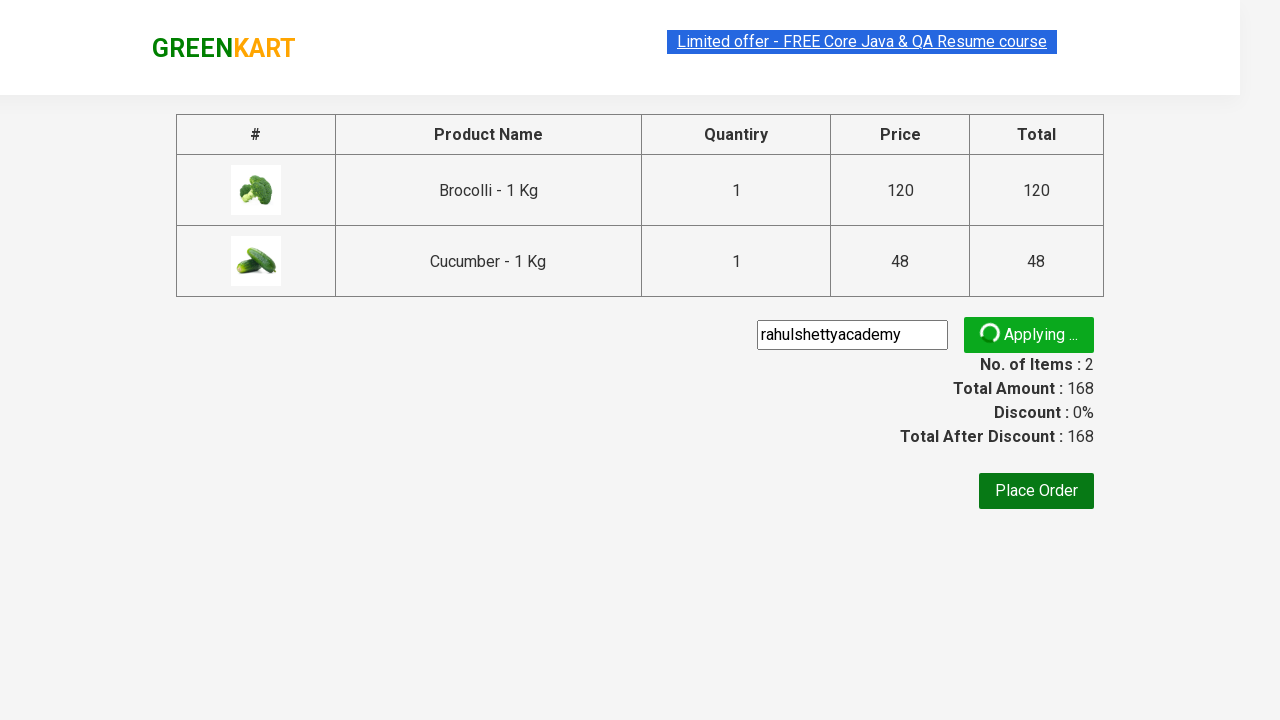

Promo code applied successfully - promo info message displayed
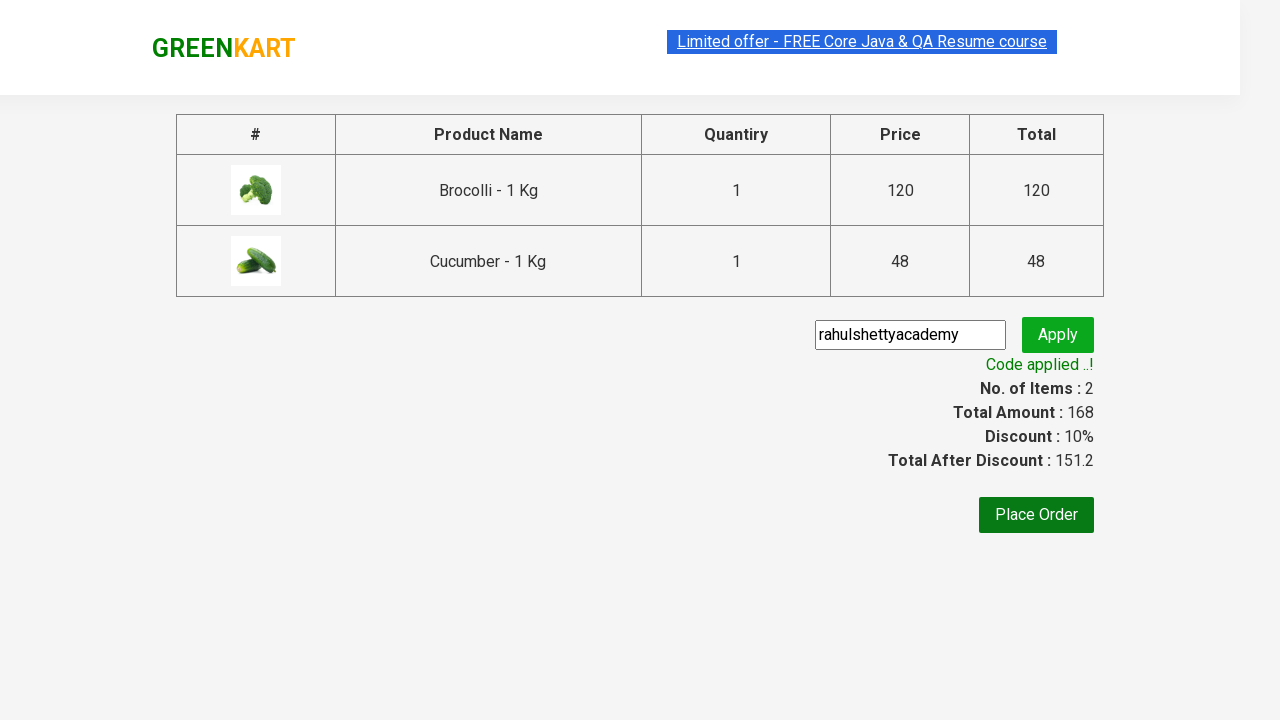

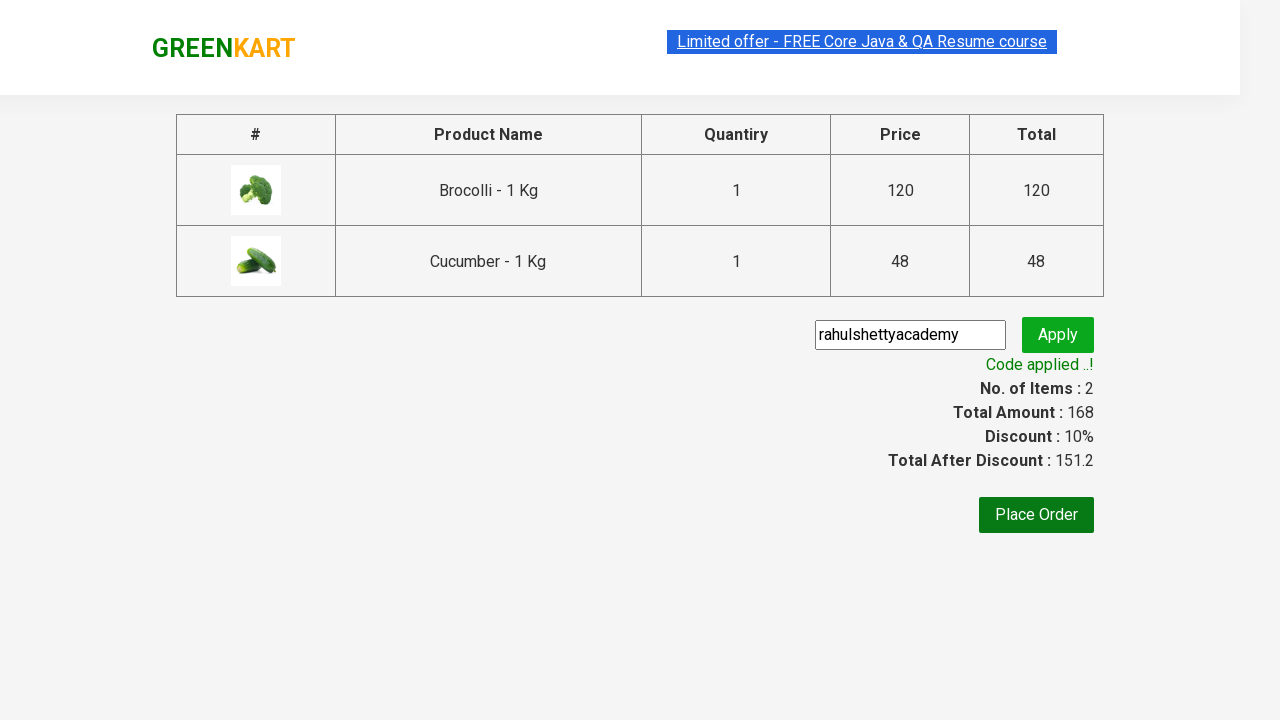